Navigates to W3Schools HTML tags reference page and verifies that the HTML tags table is loaded by checking multiple rows in the first column contain tag links.

Starting URL: https://www.w3schools.com/tags/default.asp

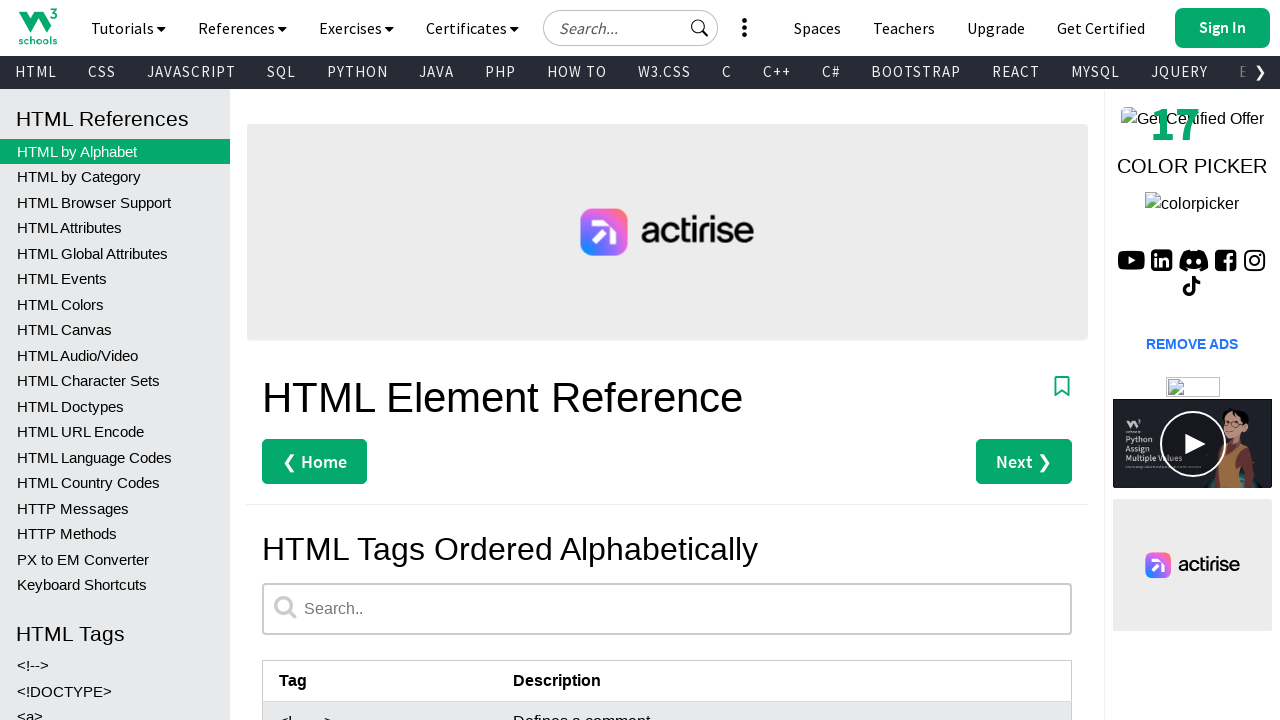

Waited for HTML tags table to load - first row with tag link found
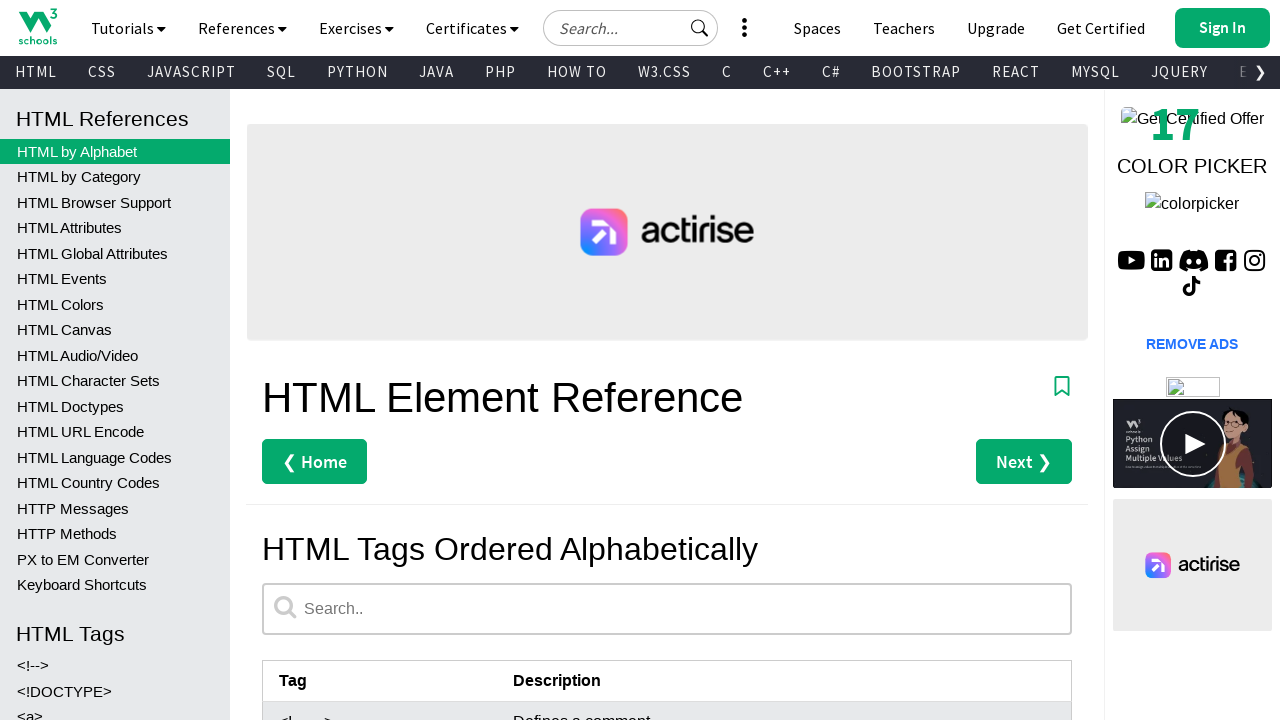

Verified row 2 contains tag link in first column
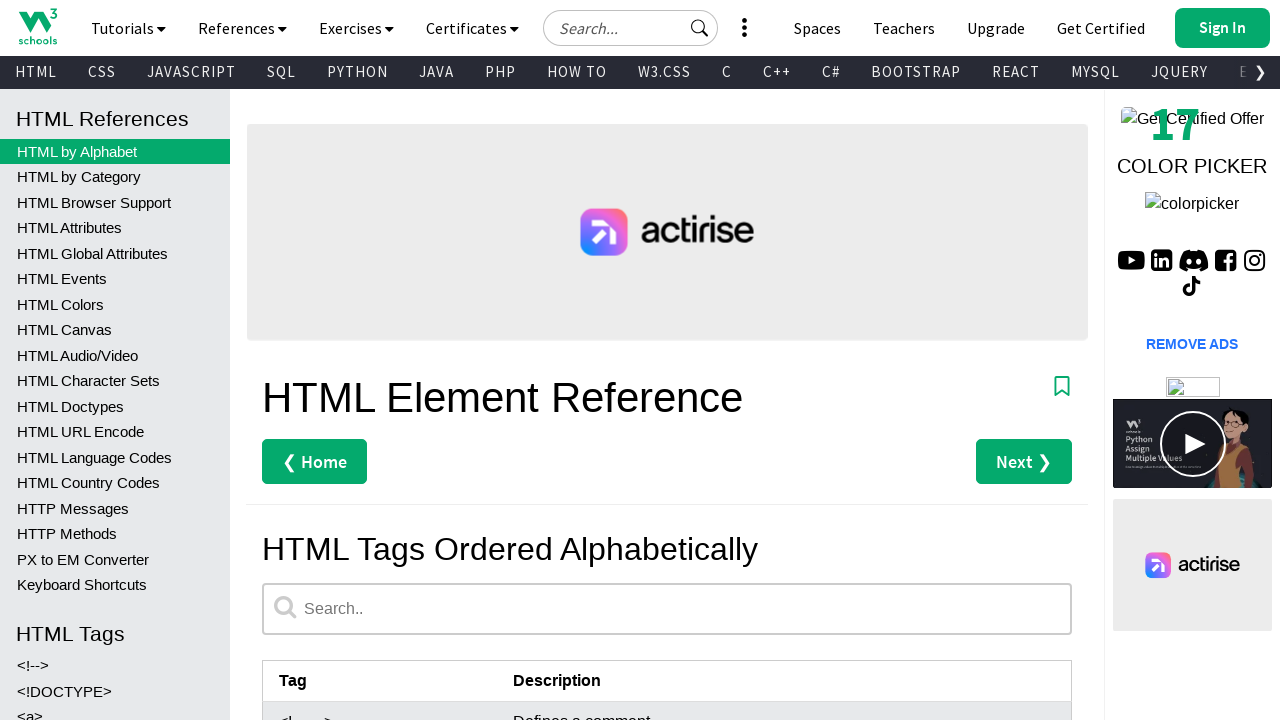

Verified row 3 contains tag link in first column
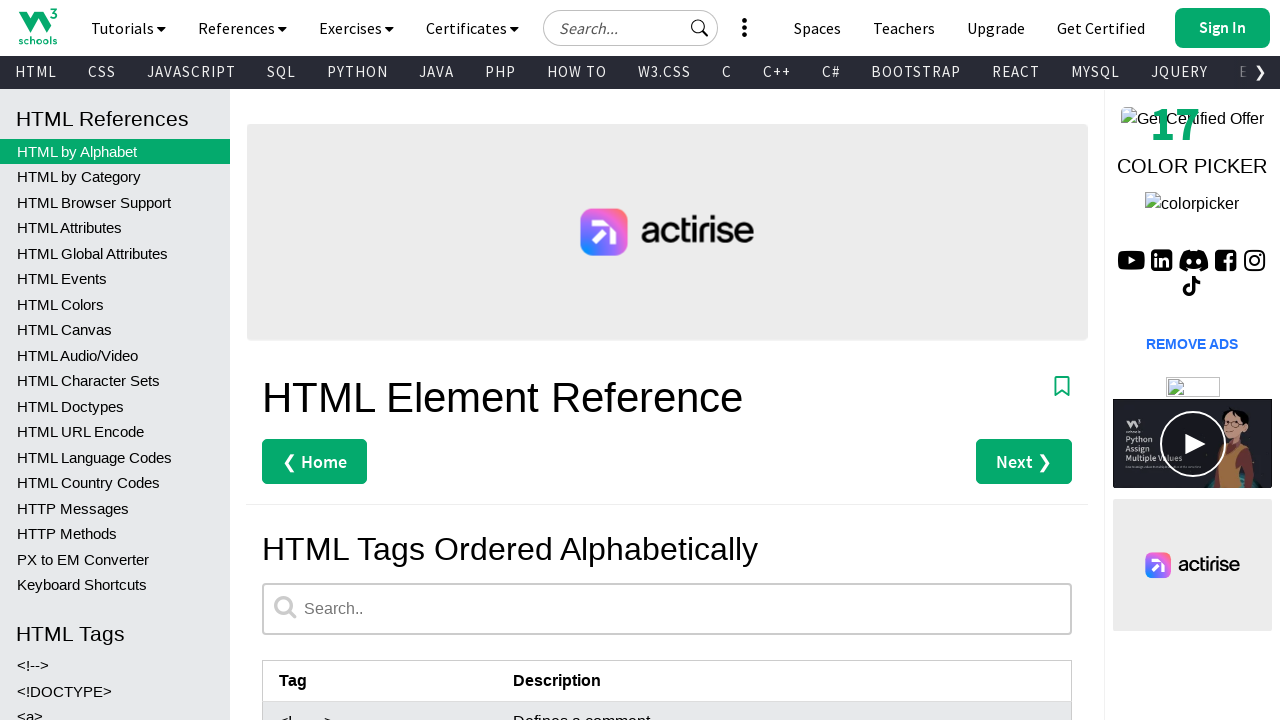

Verified row 4 contains tag link in first column
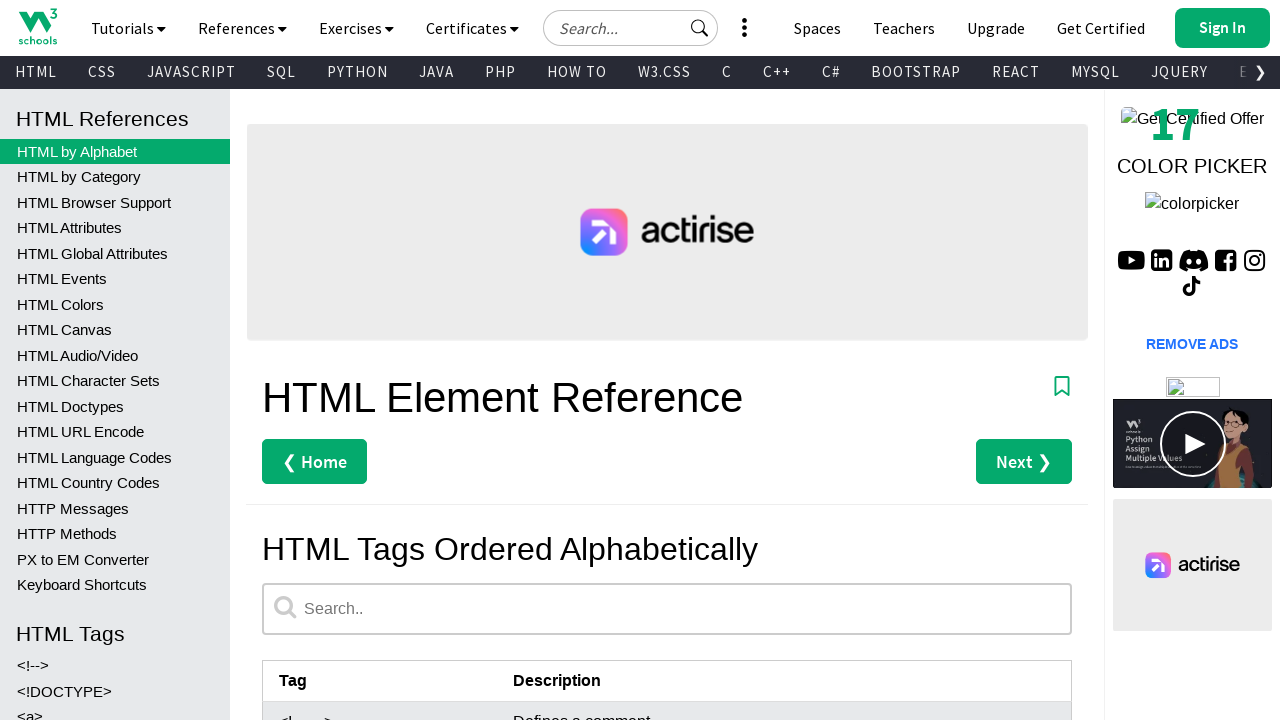

Clicked on first tag link in row 2 to verify interactivity at (306, 712) on xpath=//tr[2]/td/a
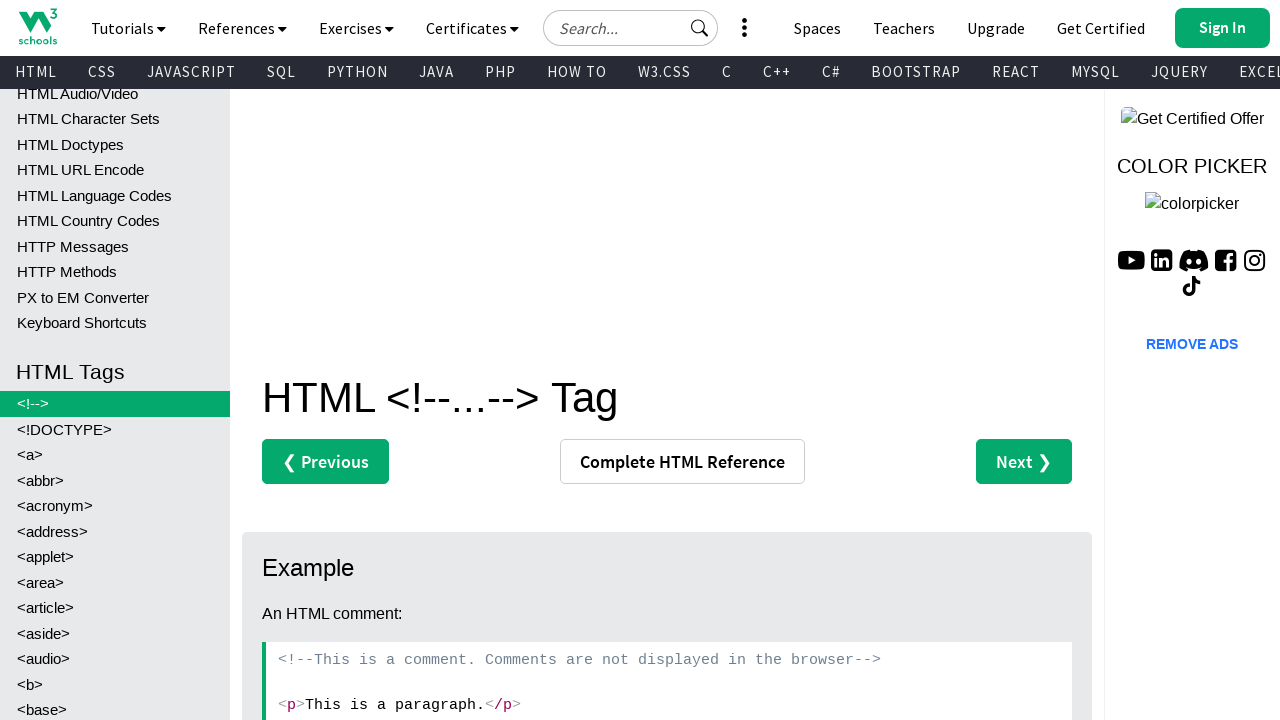

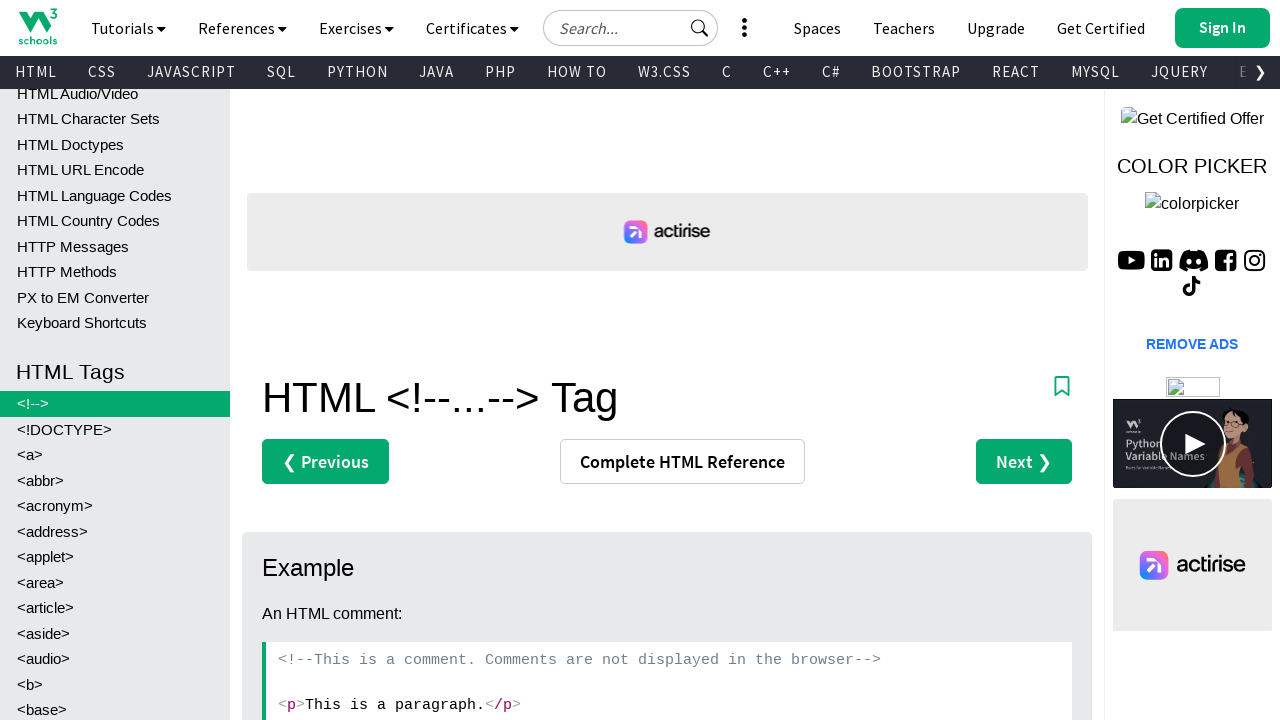